Tests alert/confirm dialog handling by clicking a button, accepting a confirmation dialog, reading a value from the page, calculating a mathematical result, and submitting the answer.

Starting URL: https://suninjuly.github.io/alert_accept.html

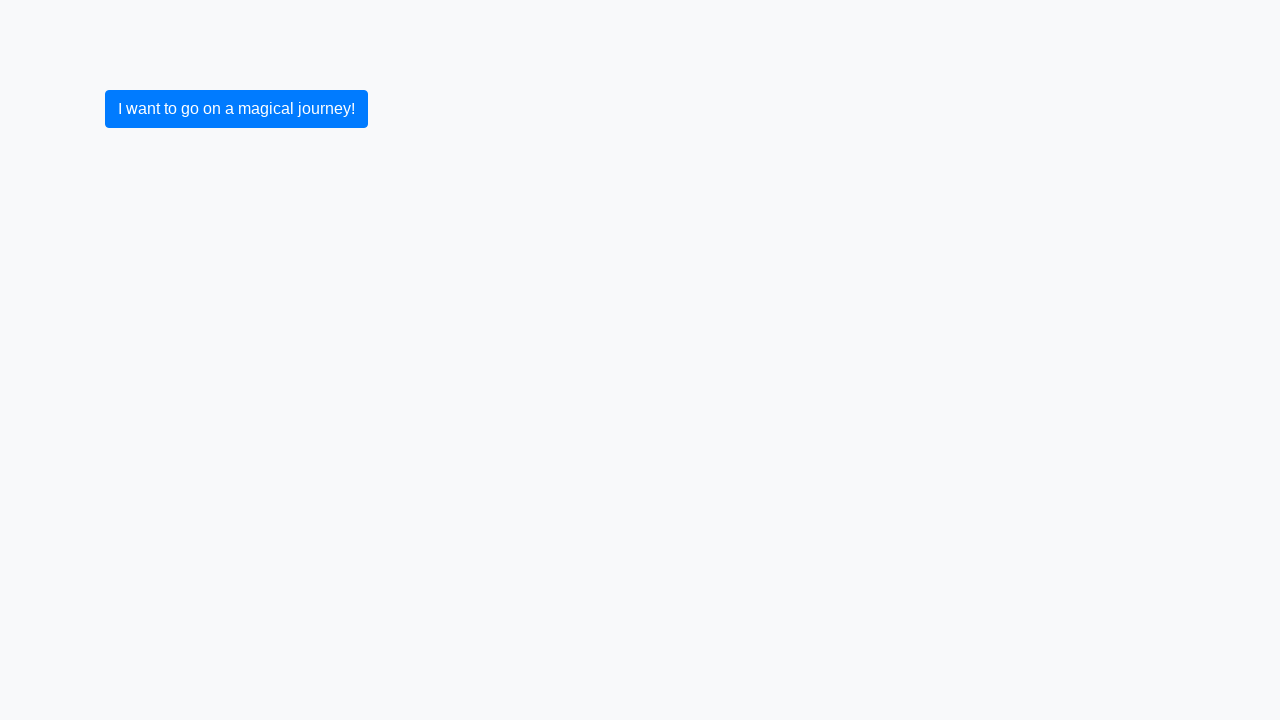

Clicked button to trigger confirmation dialog at (236, 109) on button
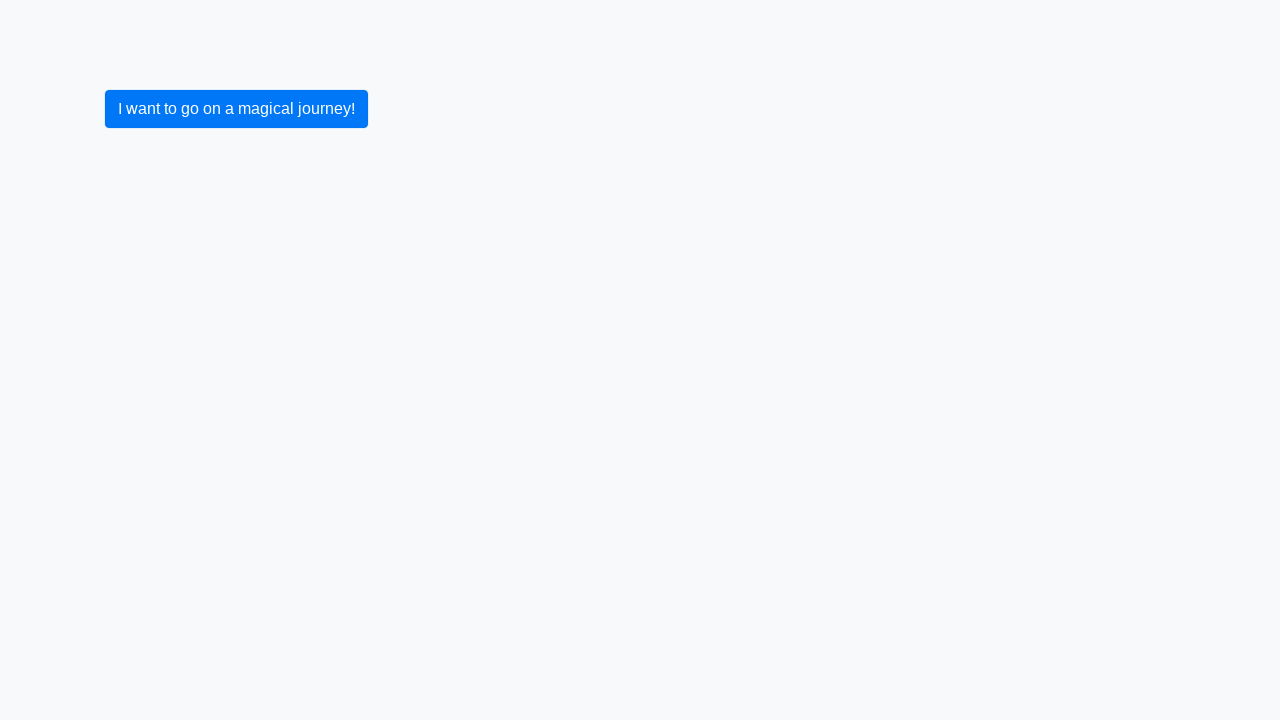

Registered dialog handler to accept confirmations
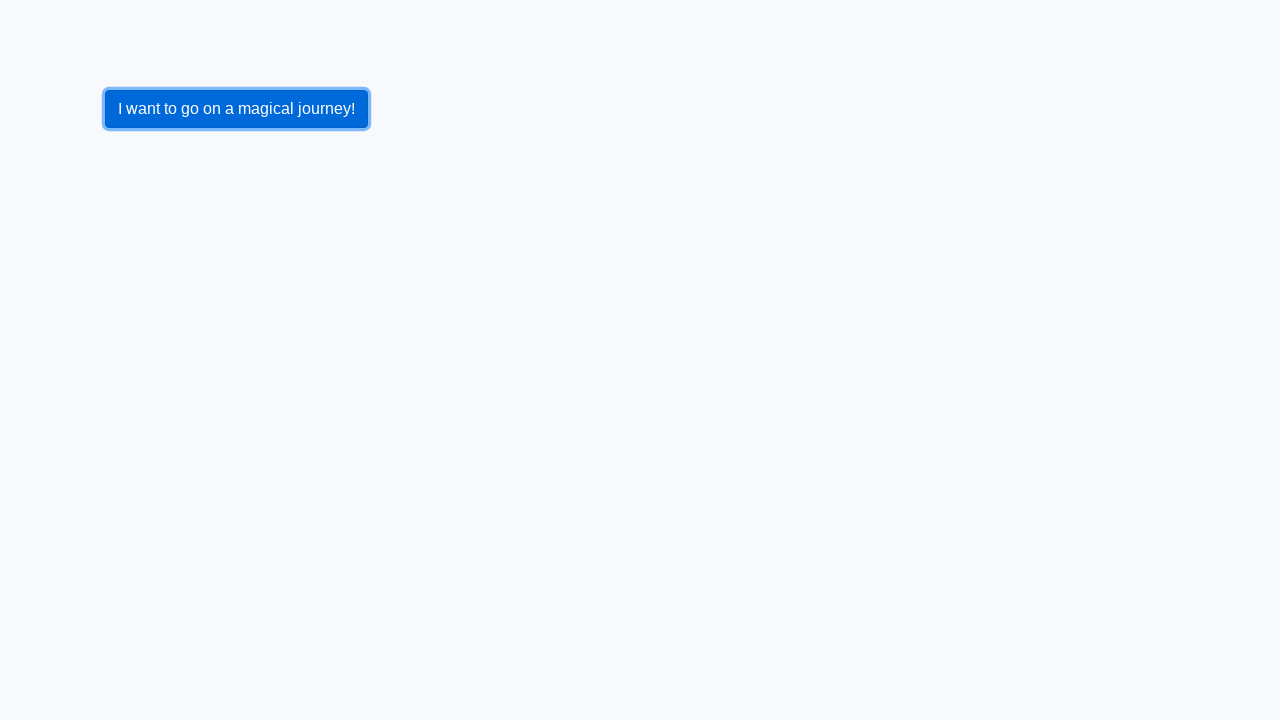

Waited 500ms for dialog processing
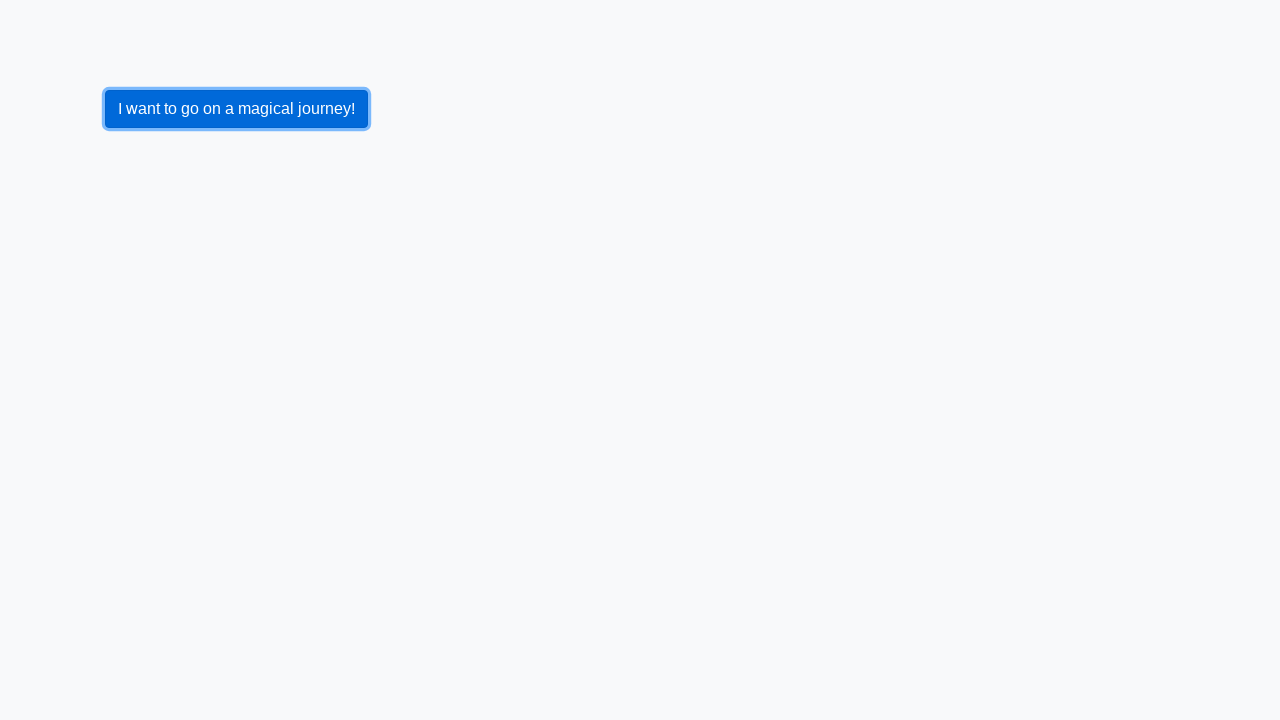

Re-registered dialog handler
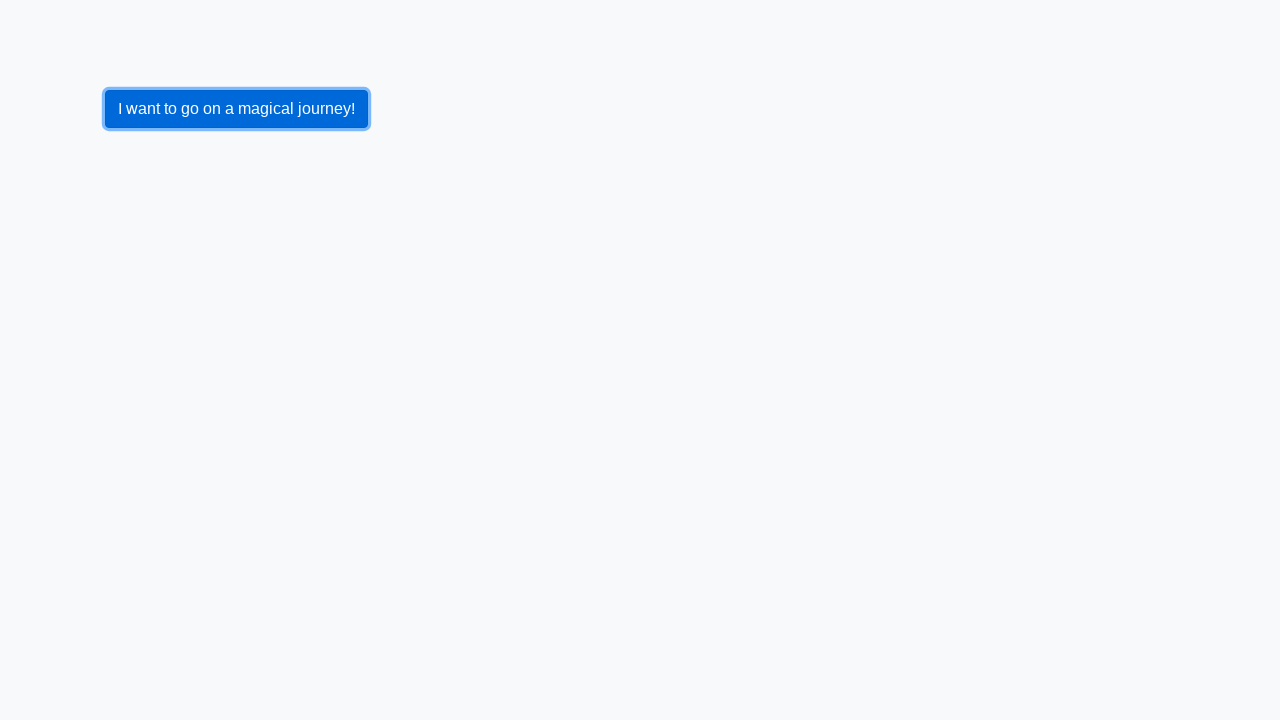

Clicked button again to trigger and accept confirmation dialog at (236, 109) on button
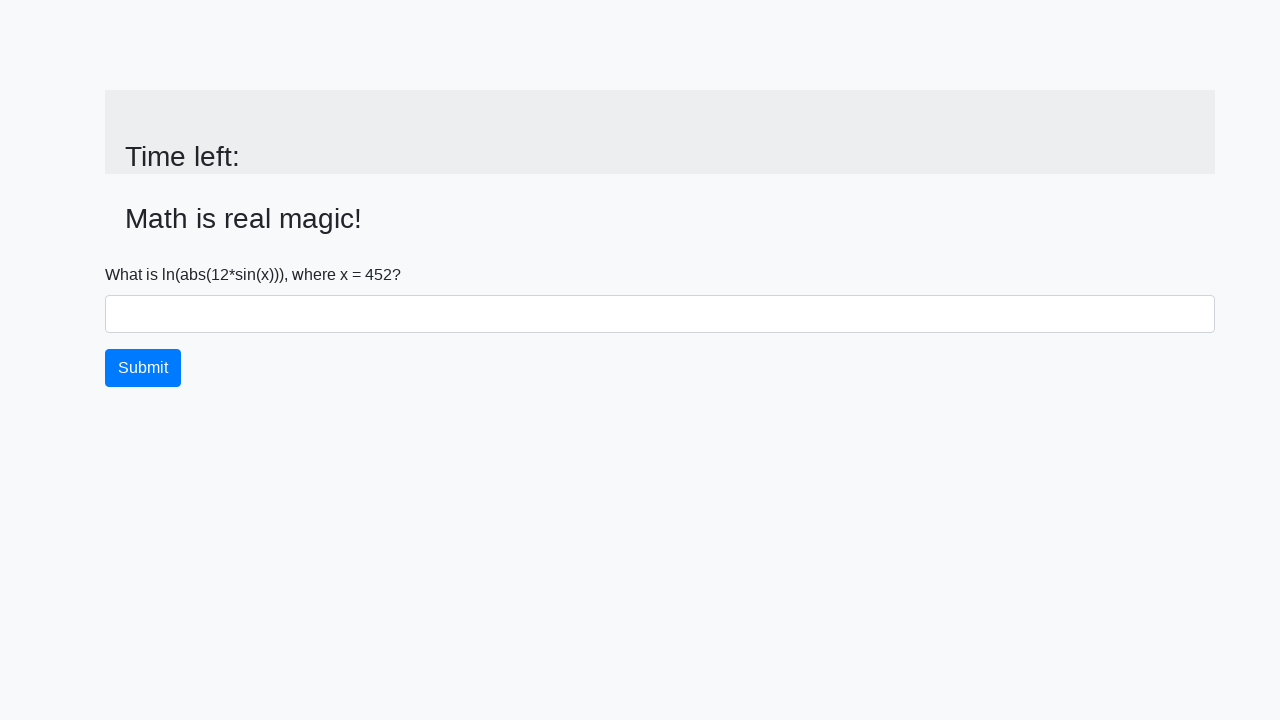

Retrieved x value from page: 452
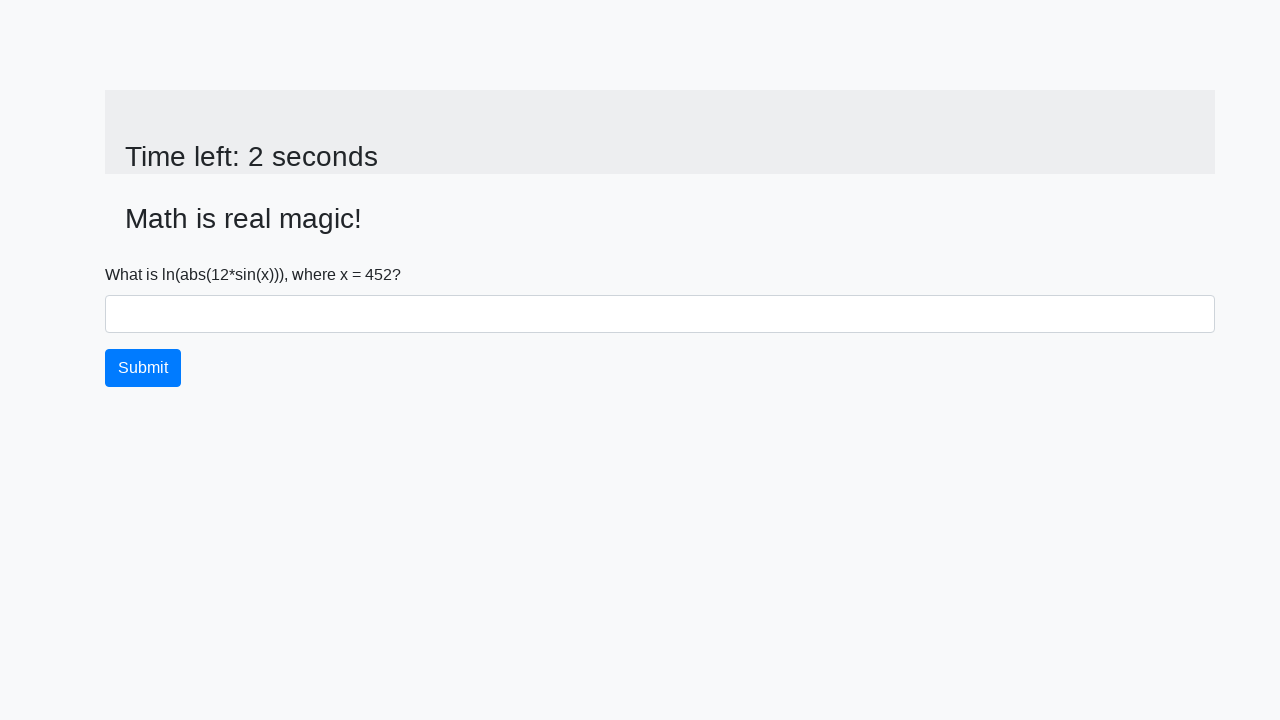

Calculated mathematical result: 1.5162163562613995
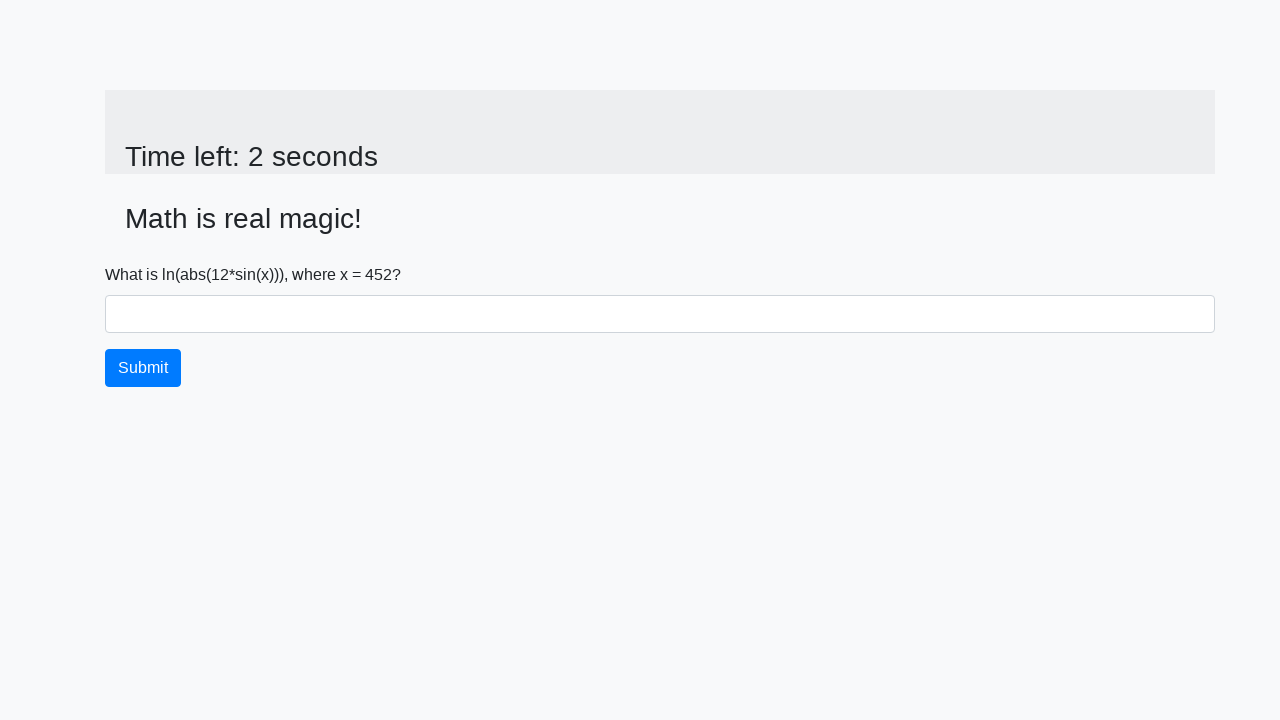

Filled answer field with calculated value: 1.5162163562613995 on #answer
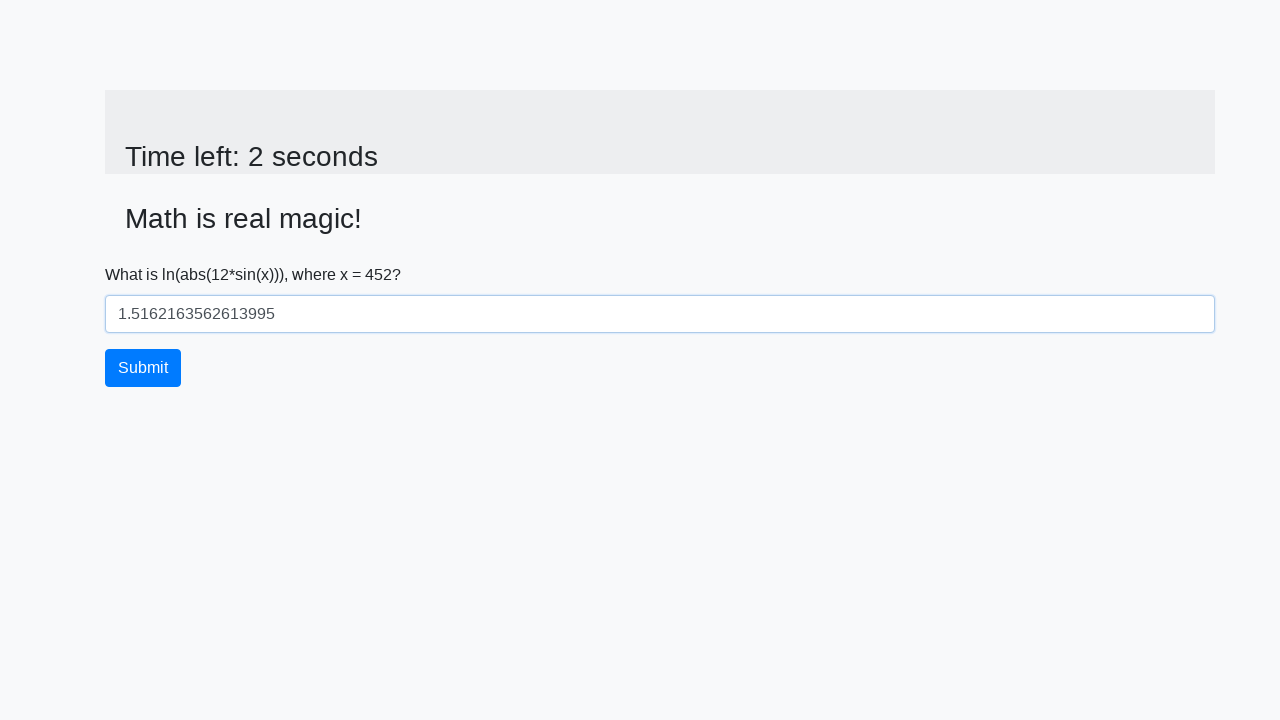

Clicked submit button to submit answer at (143, 368) on button
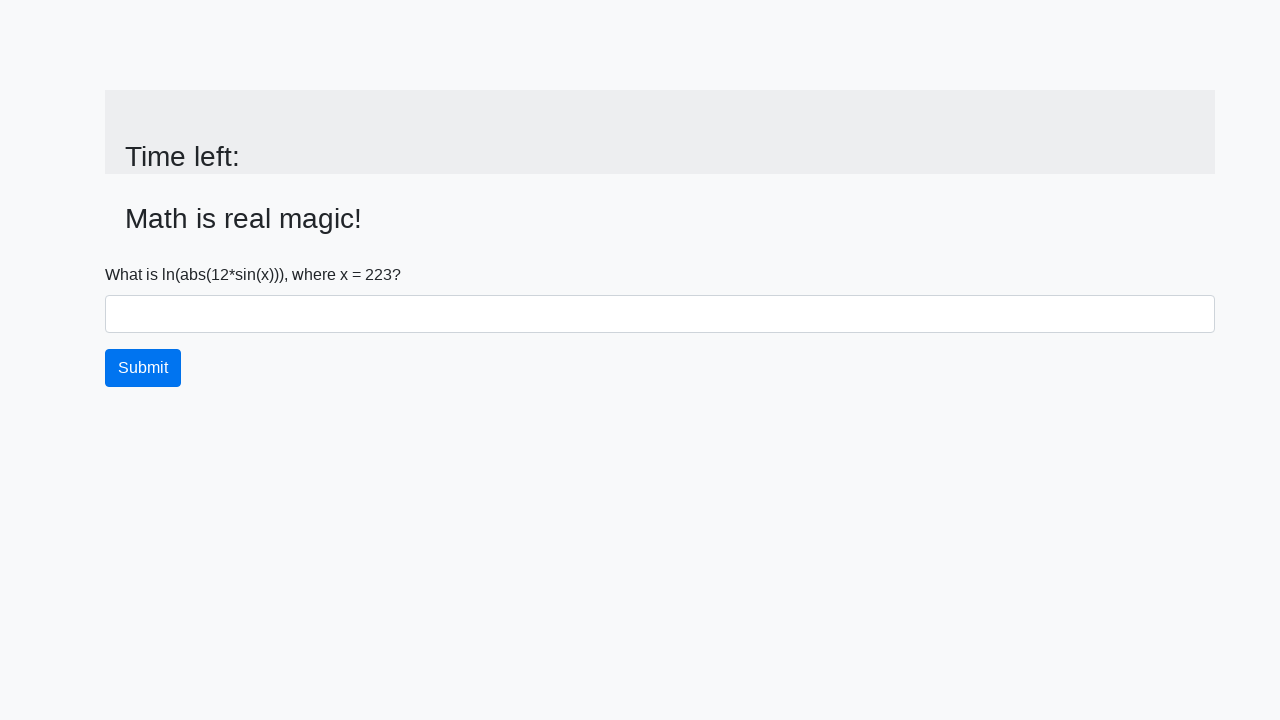

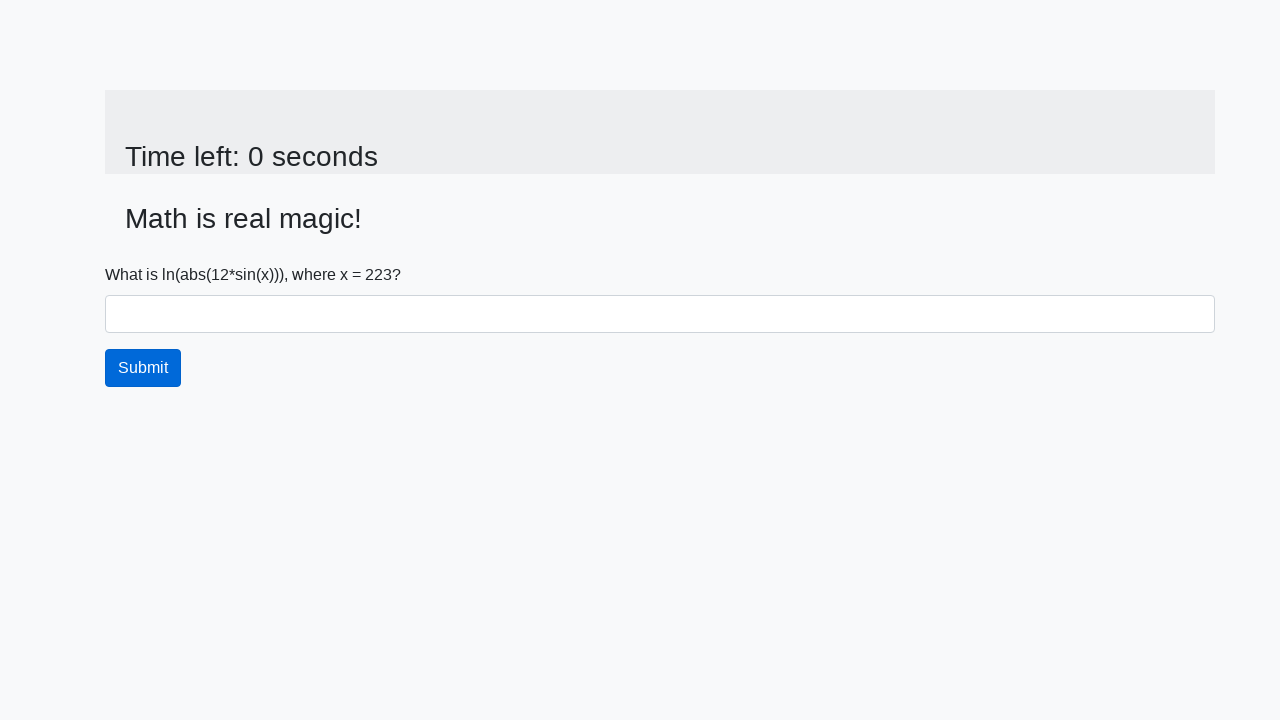